Clicks on Submit New Language menu and verifies the submenu header text

Starting URL: http://www.99-bottles-of-beer.net/

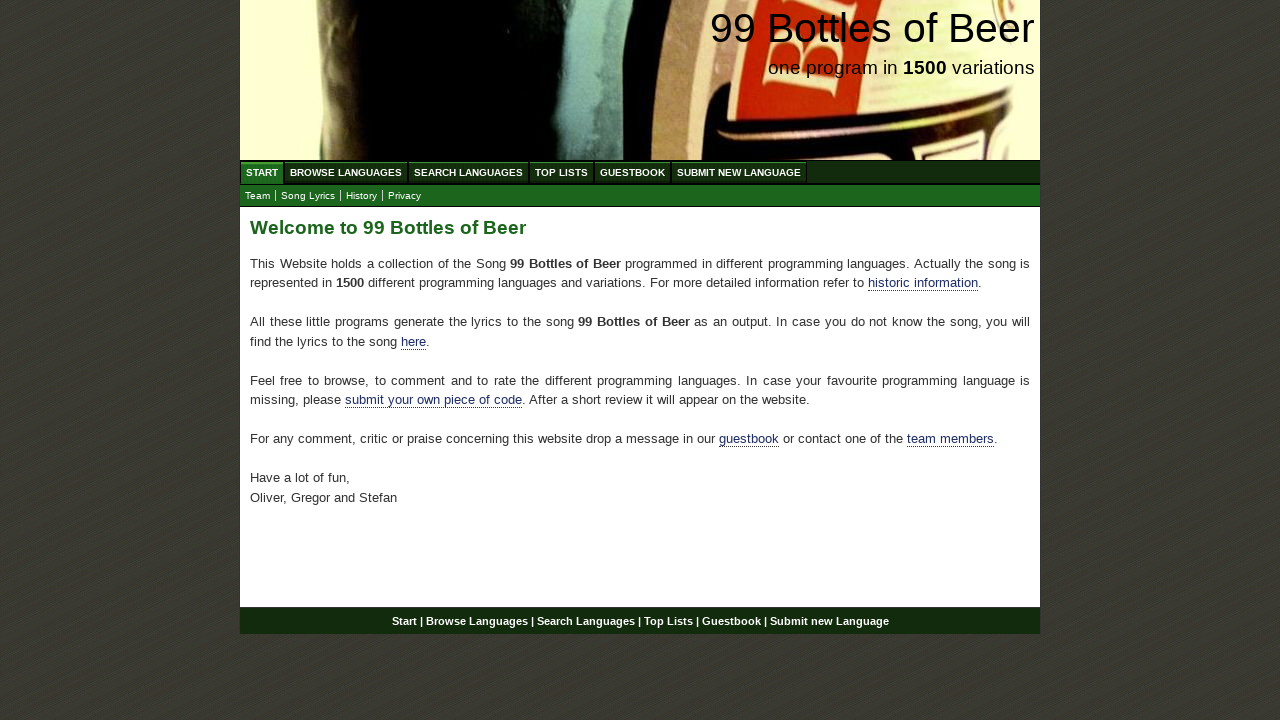

Clicked on Submit New Language menu item at (739, 172) on xpath=//*[@id='menu']/li[6]/a
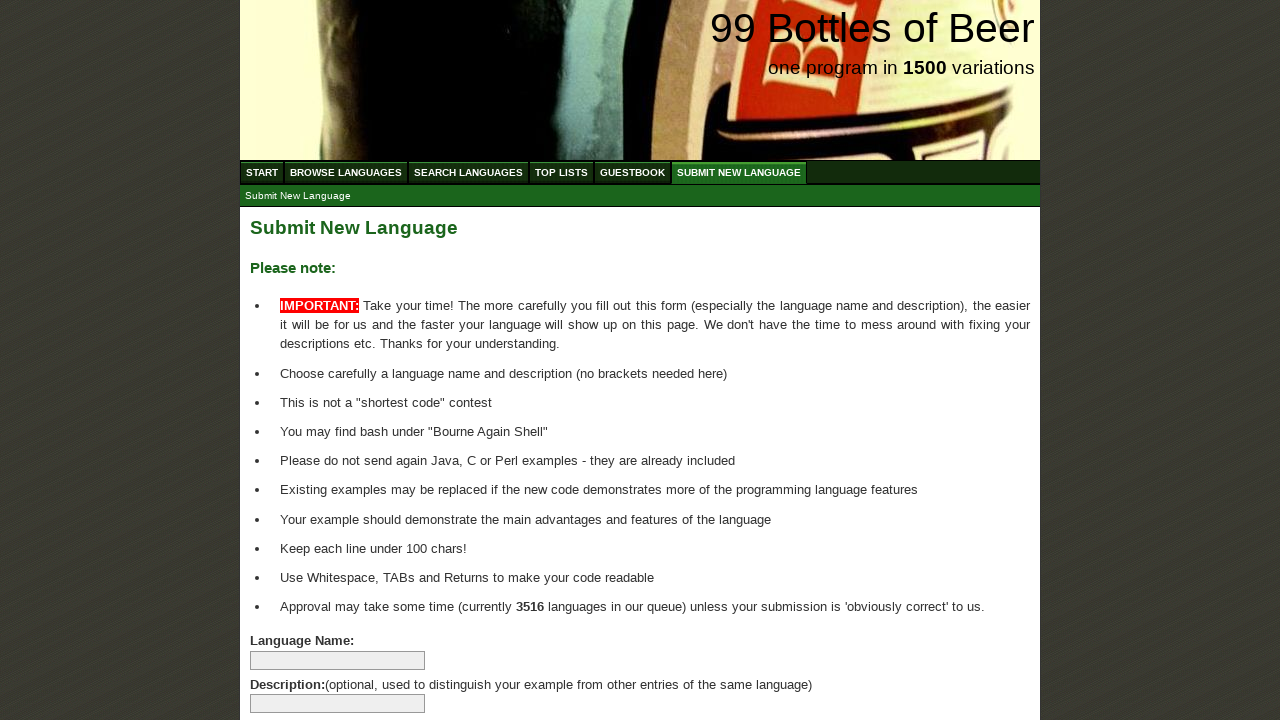

Submenu header loaded and visible
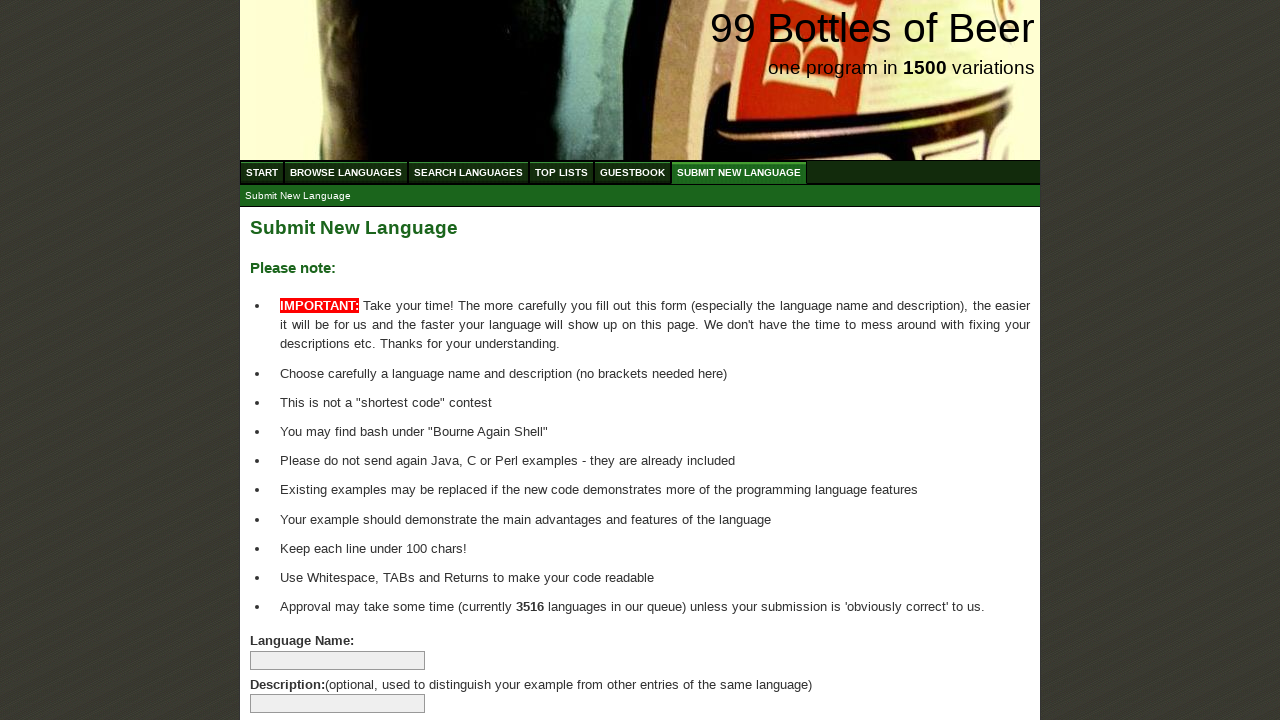

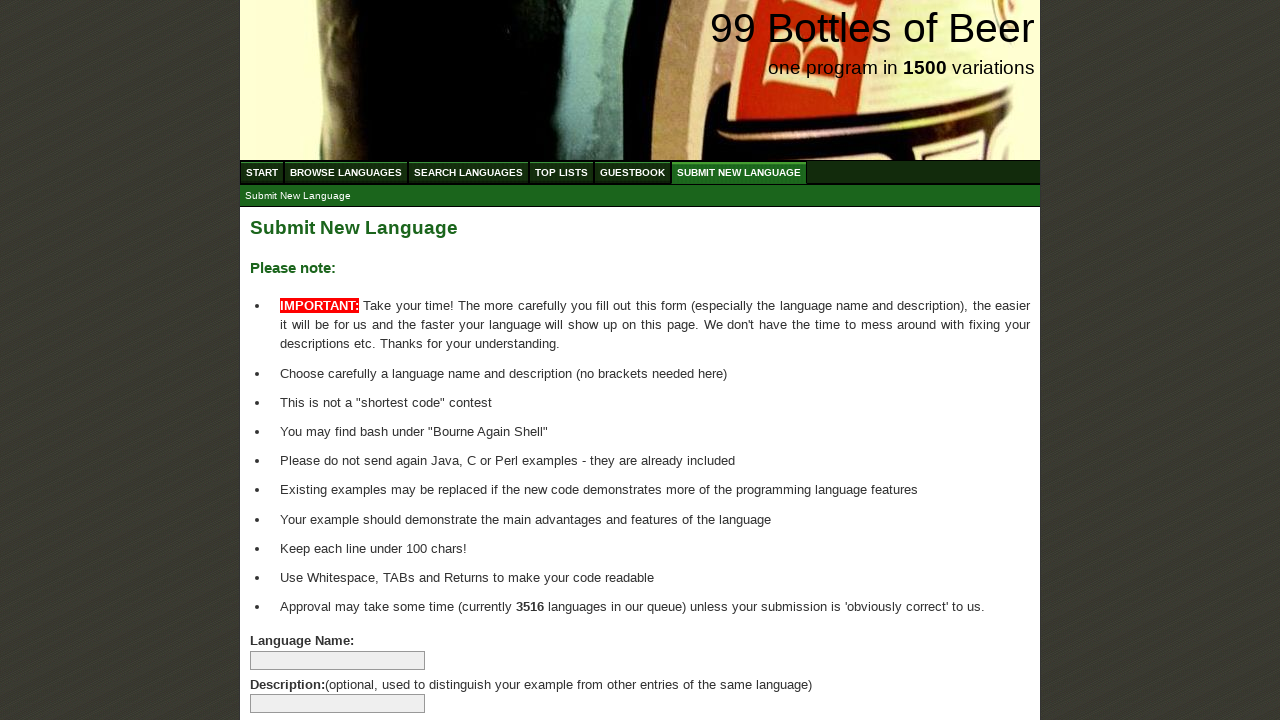